Tests the main call-to-action by navigating to the socketshot.io homepage and clicking the "Play Now!" button

Starting URL: https://socketshot.io/

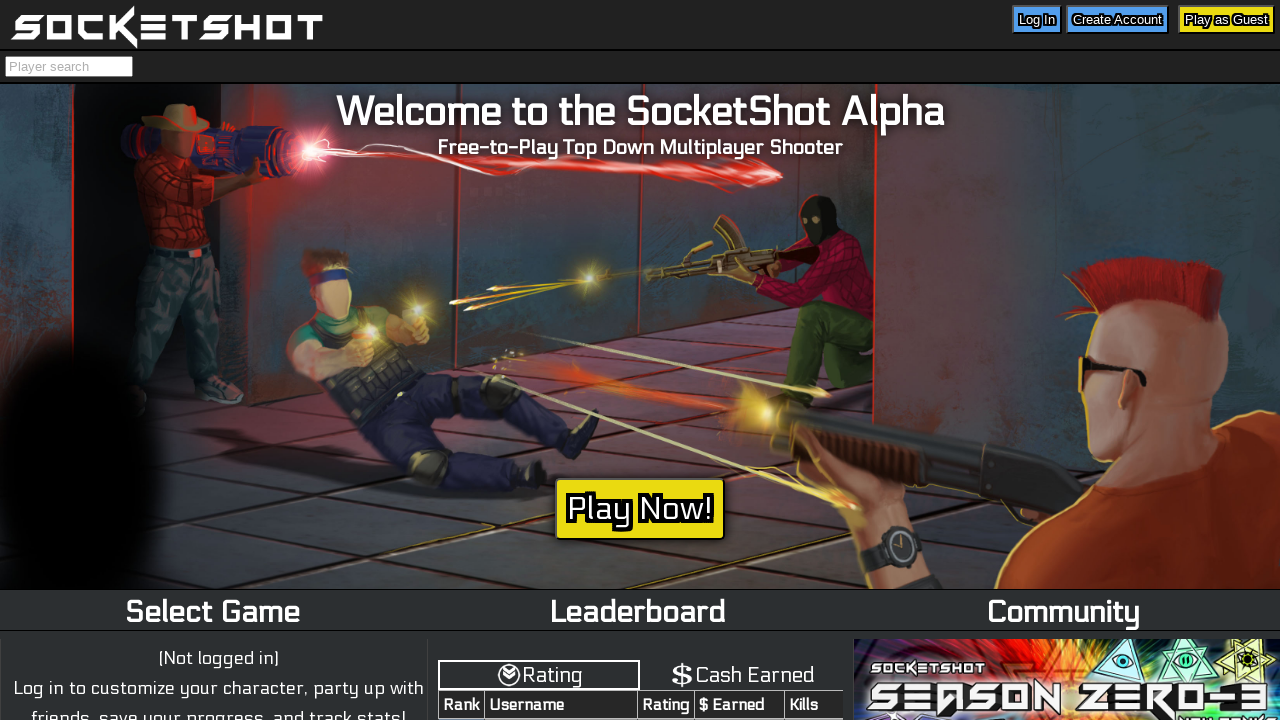

Navigated to socketshot.io homepage
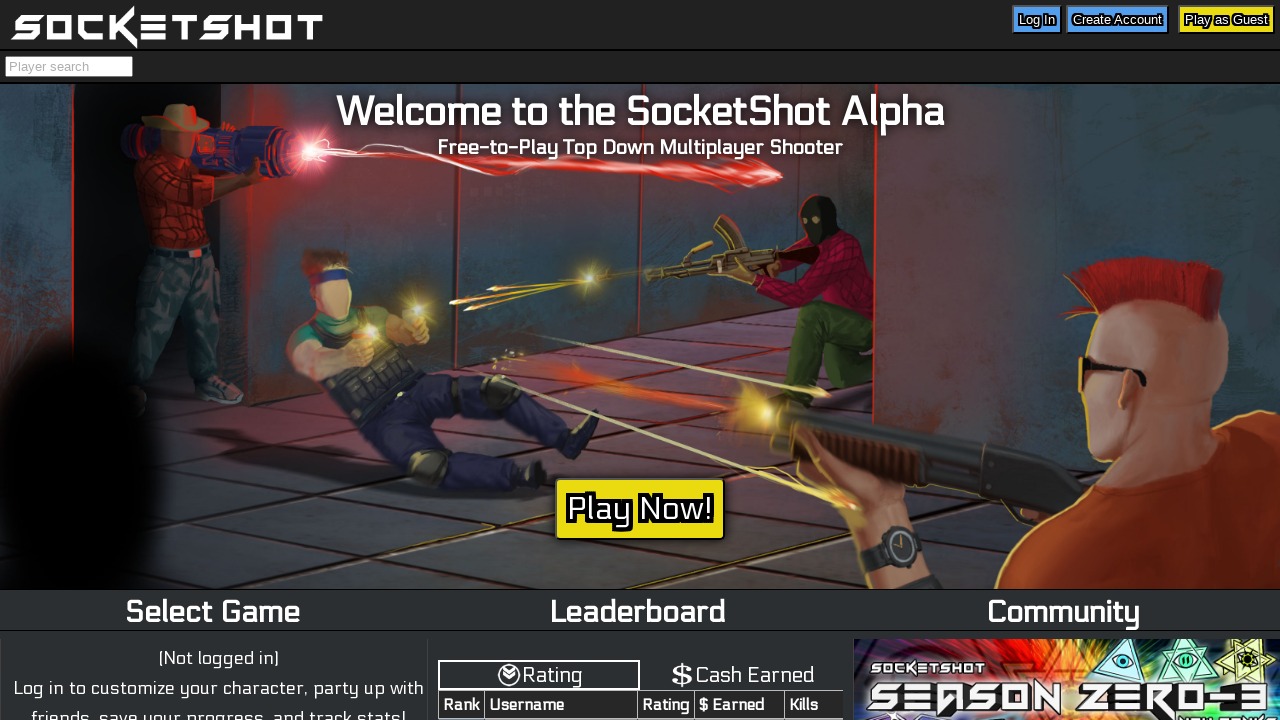

Clicked the 'Play Now!' button at (640, 509) on internal:role=button[name="Play Now!"i]
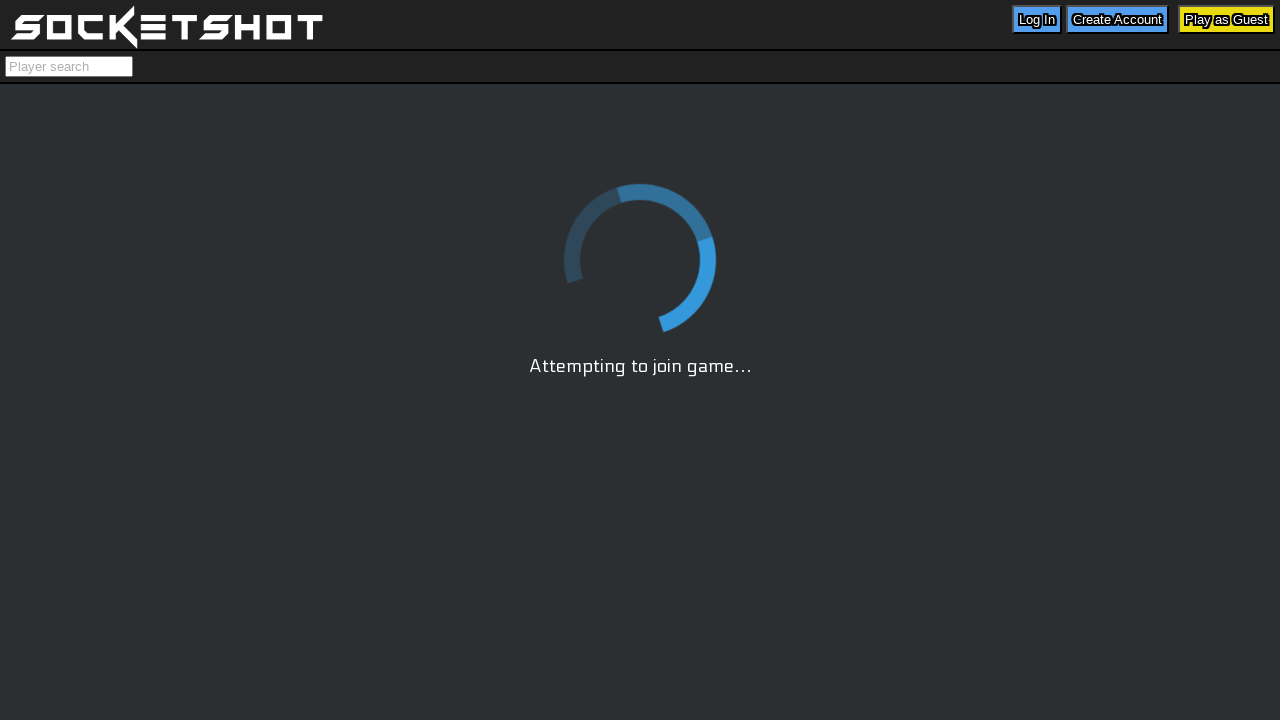

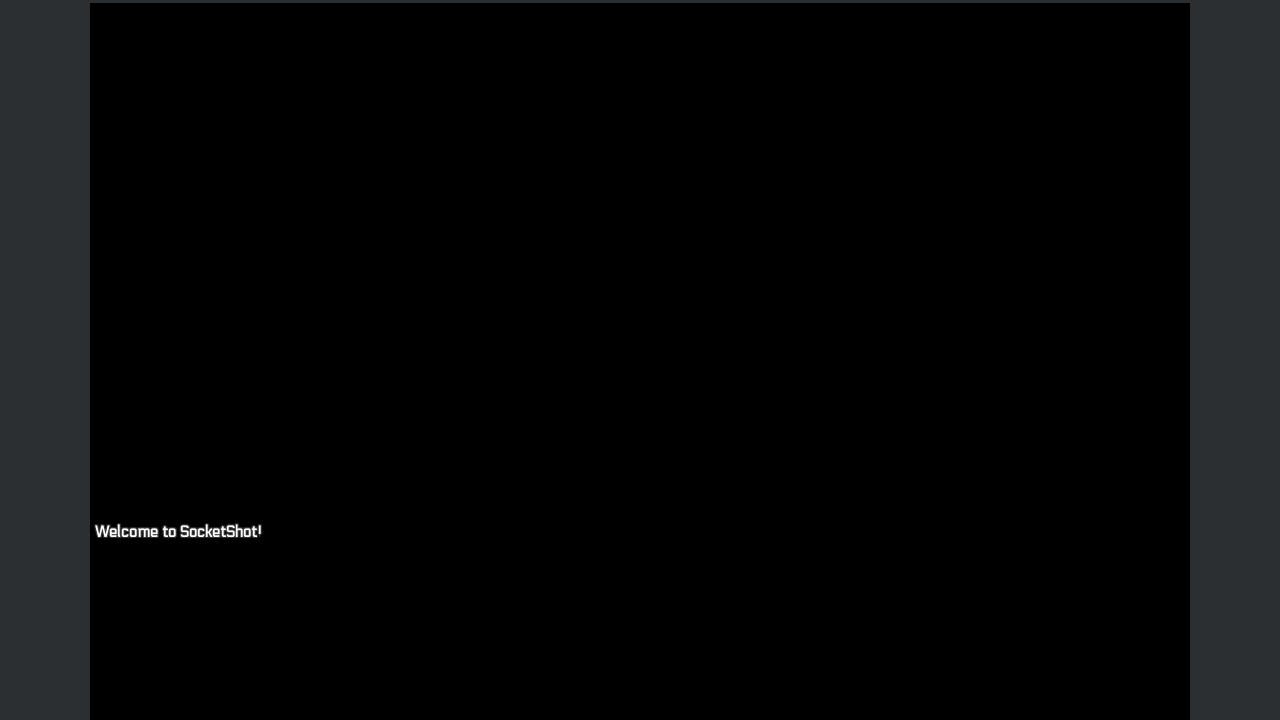